Tests that the Clear completed button is hidden when no items are completed

Starting URL: https://demo.playwright.dev/todomvc

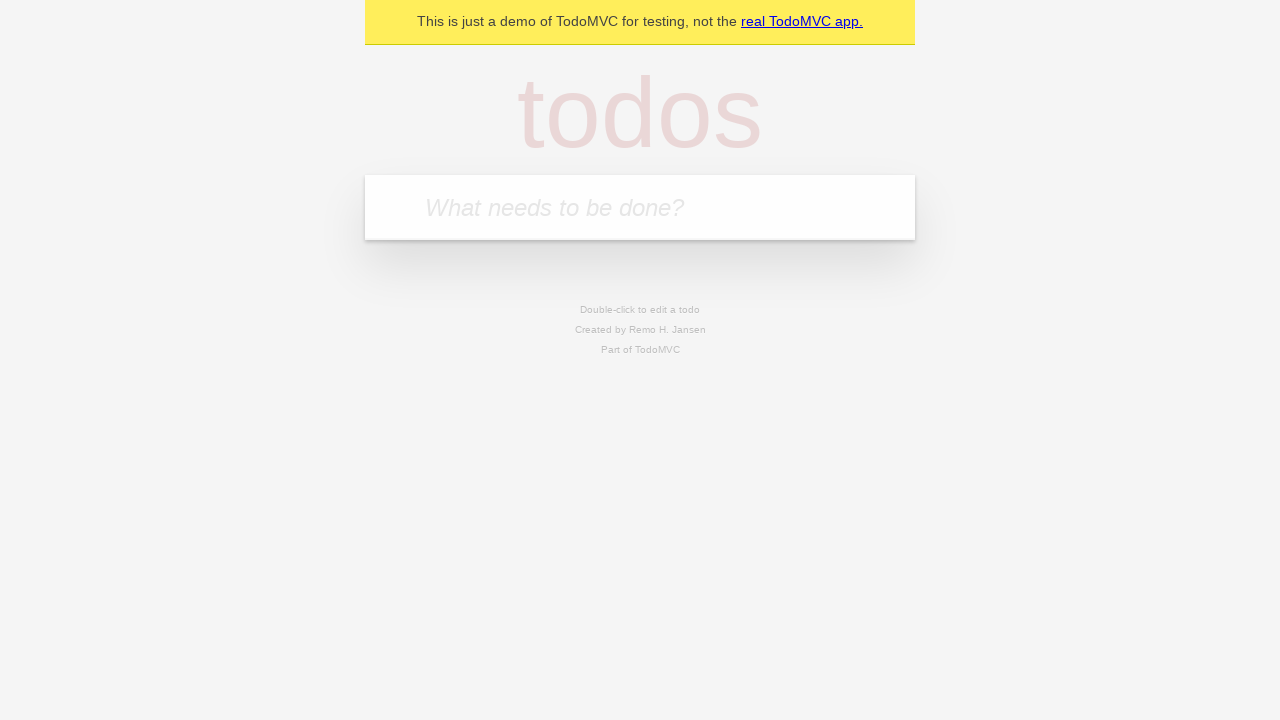

Filled todo input with 'buy some cheese' on internal:attr=[placeholder="What needs to be done?"i]
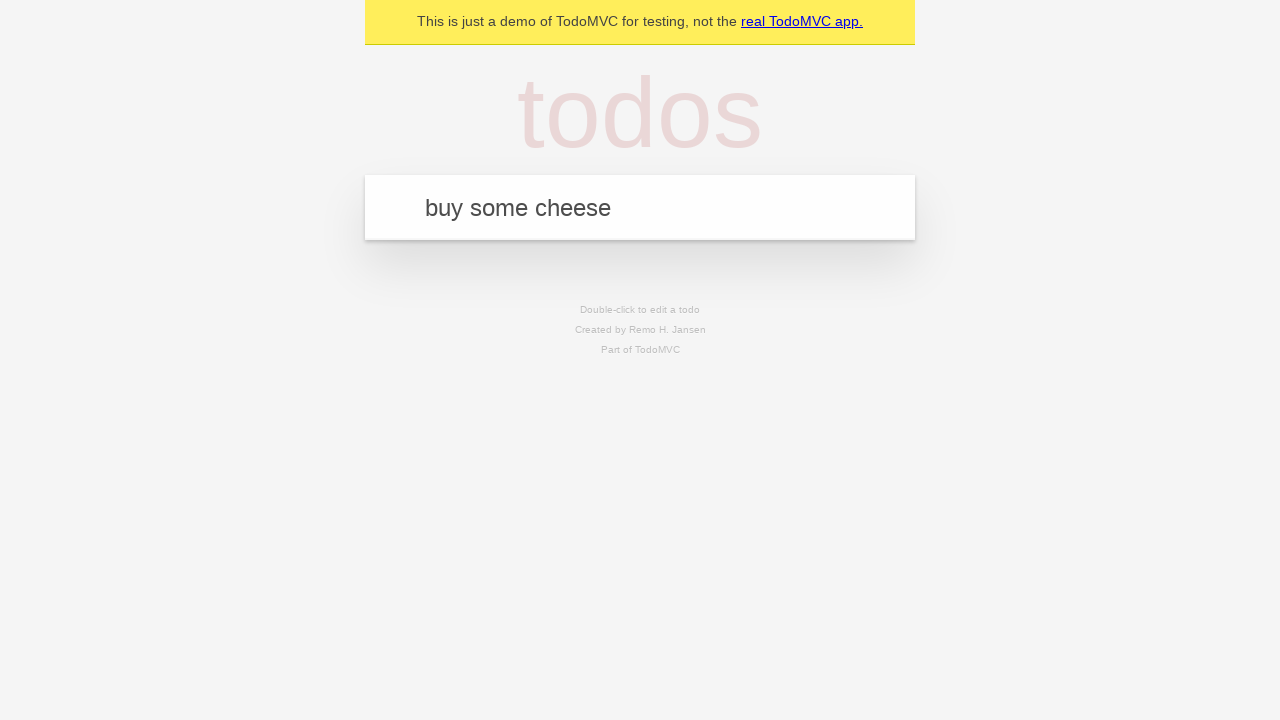

Pressed Enter to add first todo on internal:attr=[placeholder="What needs to be done?"i]
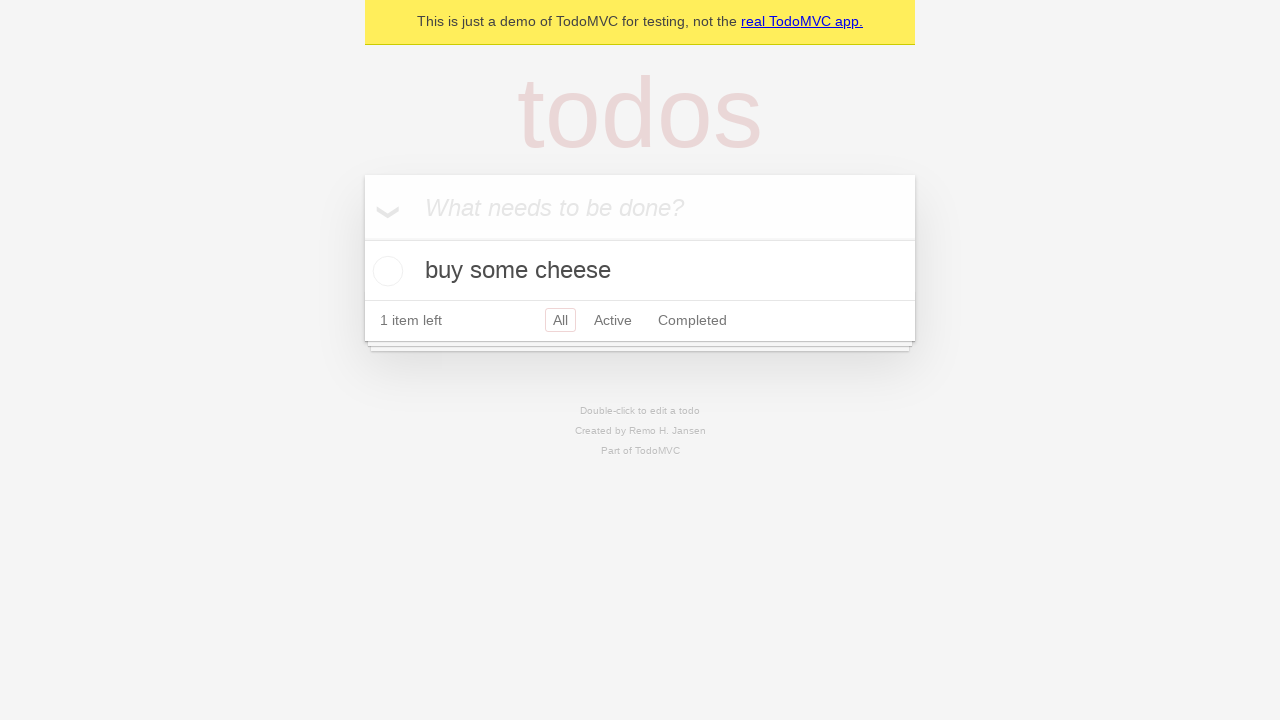

Filled todo input with 'feed the cat' on internal:attr=[placeholder="What needs to be done?"i]
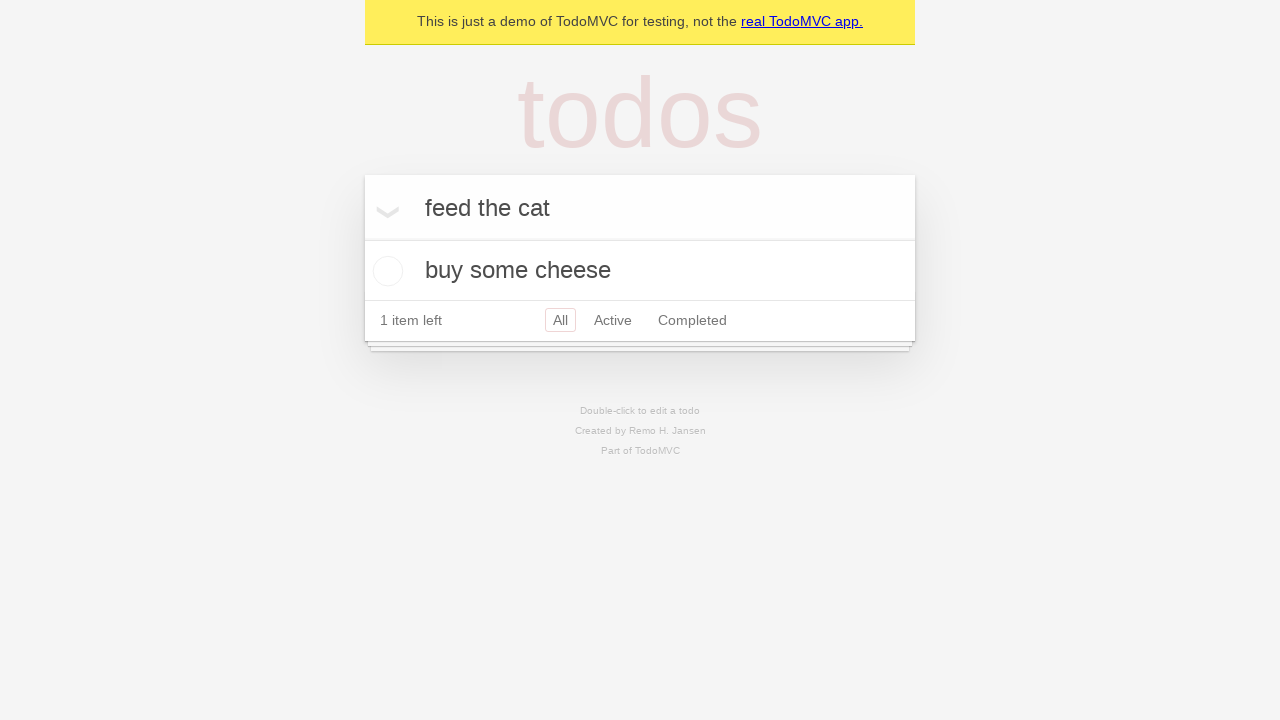

Pressed Enter to add second todo on internal:attr=[placeholder="What needs to be done?"i]
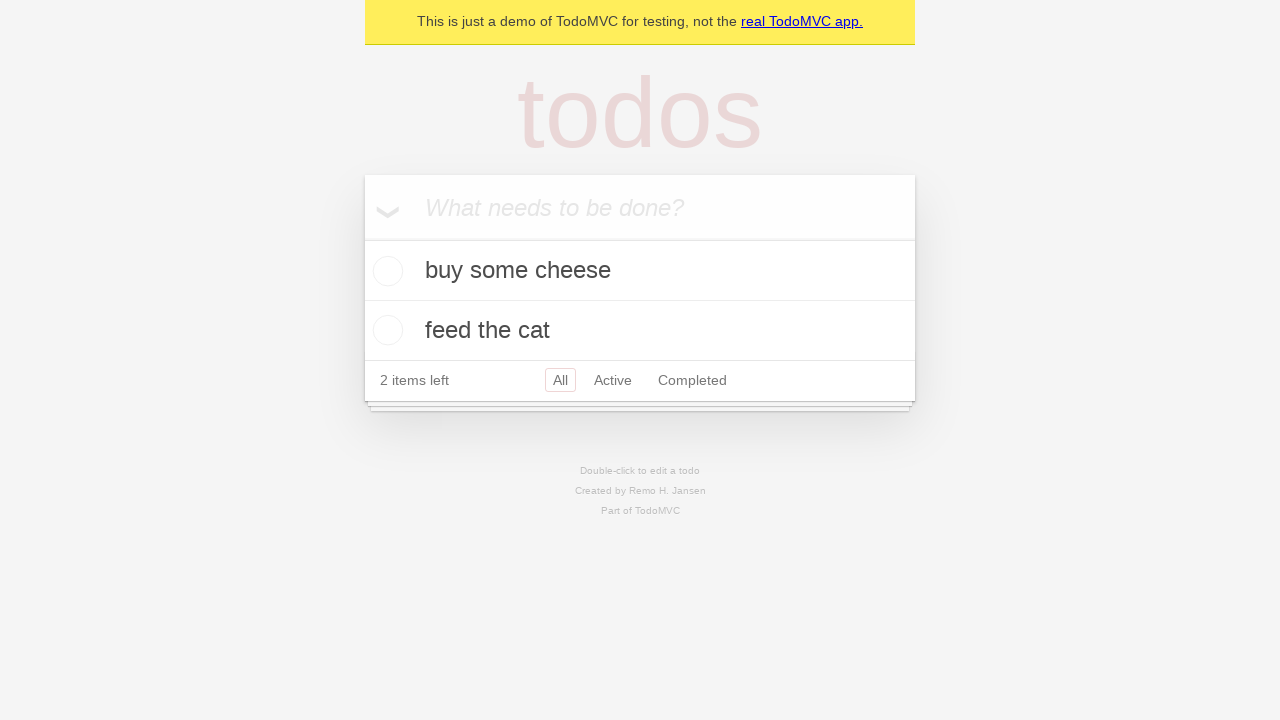

Filled todo input with 'book a doctors appointment' on internal:attr=[placeholder="What needs to be done?"i]
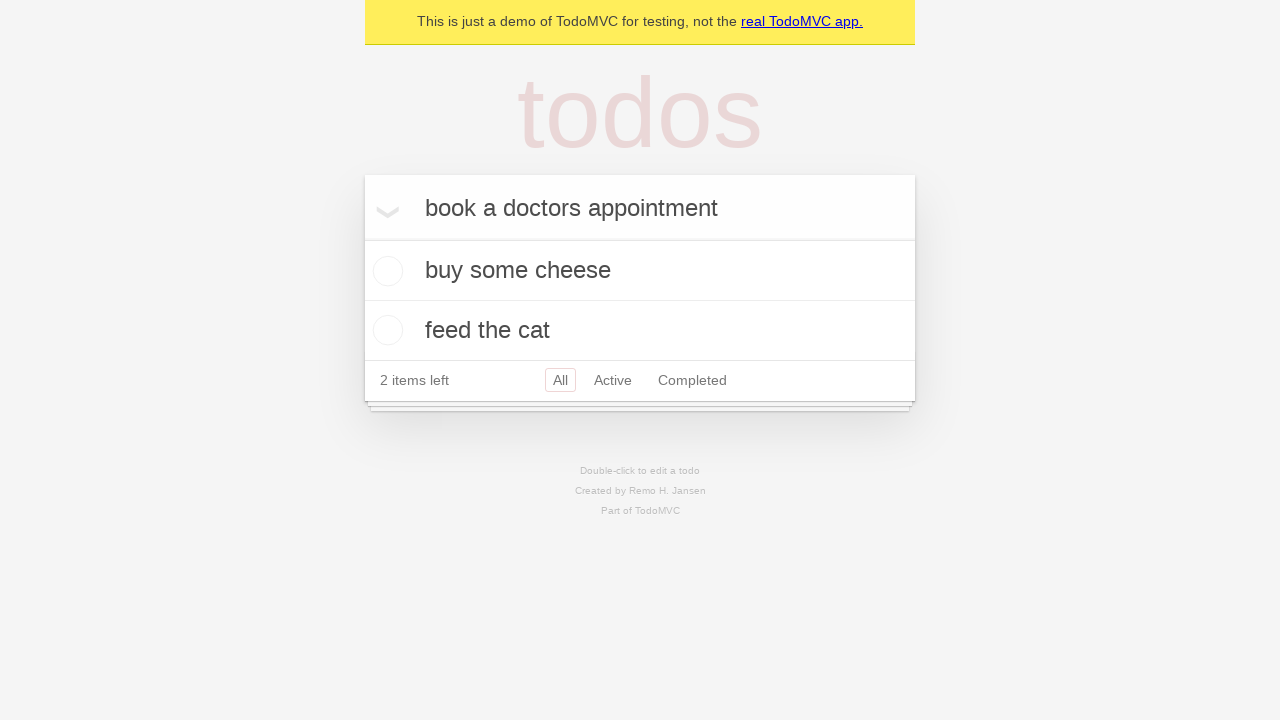

Pressed Enter to add third todo on internal:attr=[placeholder="What needs to be done?"i]
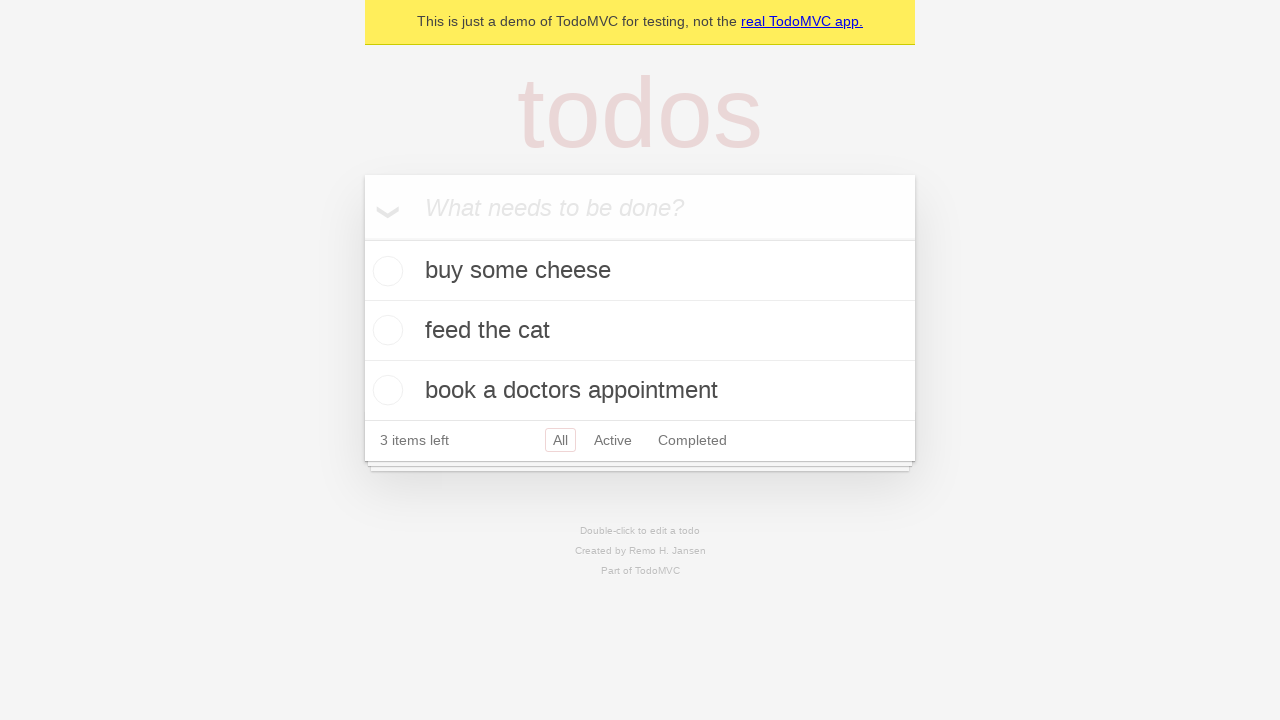

Waited for all three todos to load
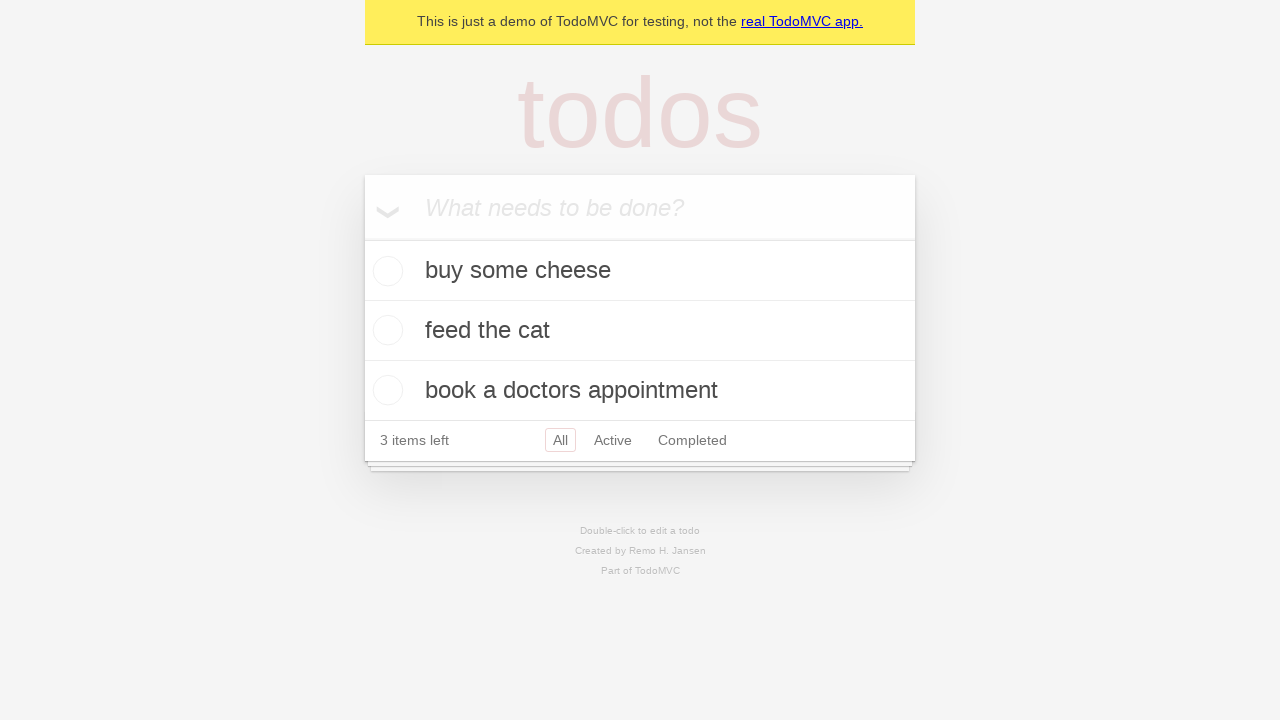

Checked the first todo item as completed at (385, 271) on .todo-list li .toggle >> nth=0
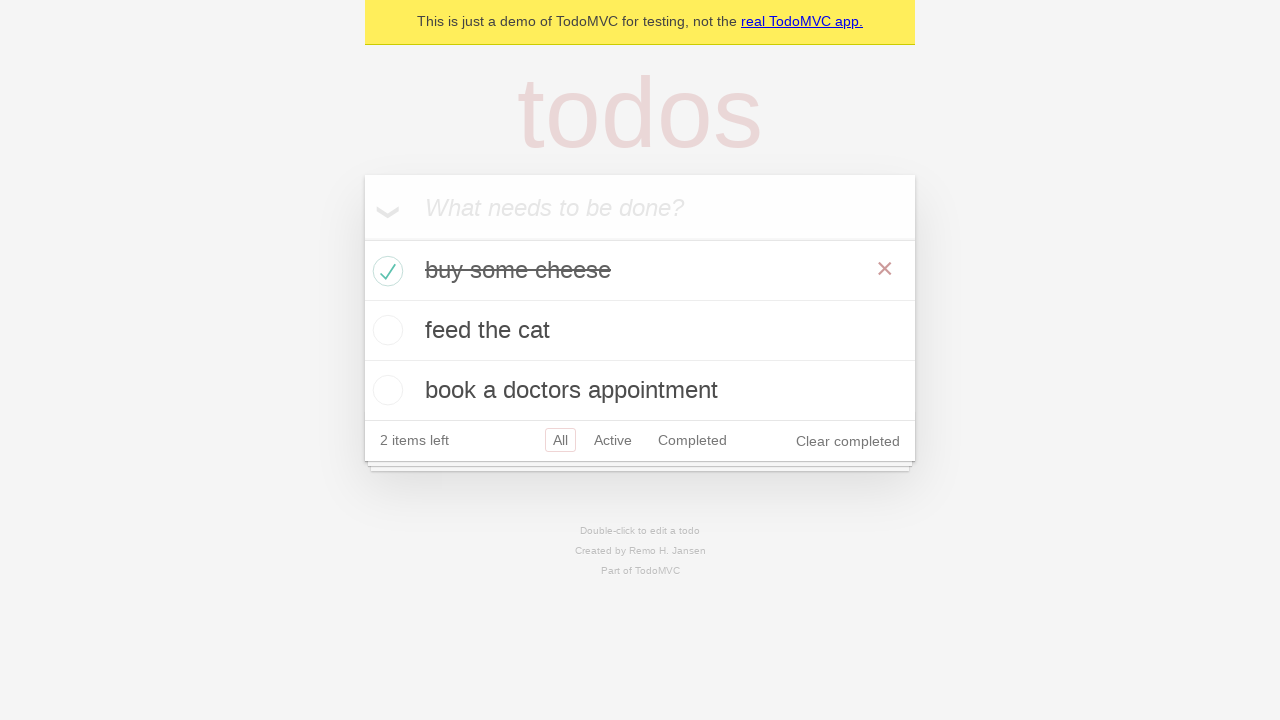

Clicked 'Clear completed' button at (848, 441) on internal:role=button[name="Clear completed"i]
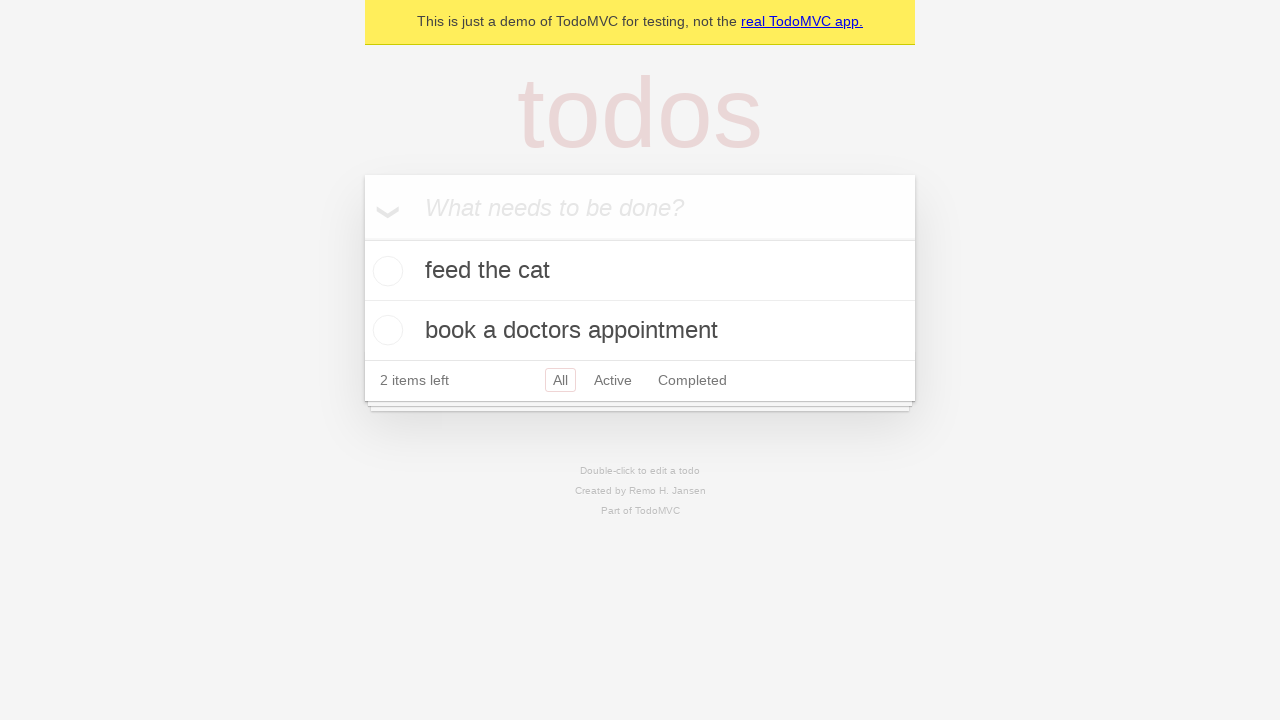

Waited 500ms for 'Clear completed' button to be hidden when no items are completed
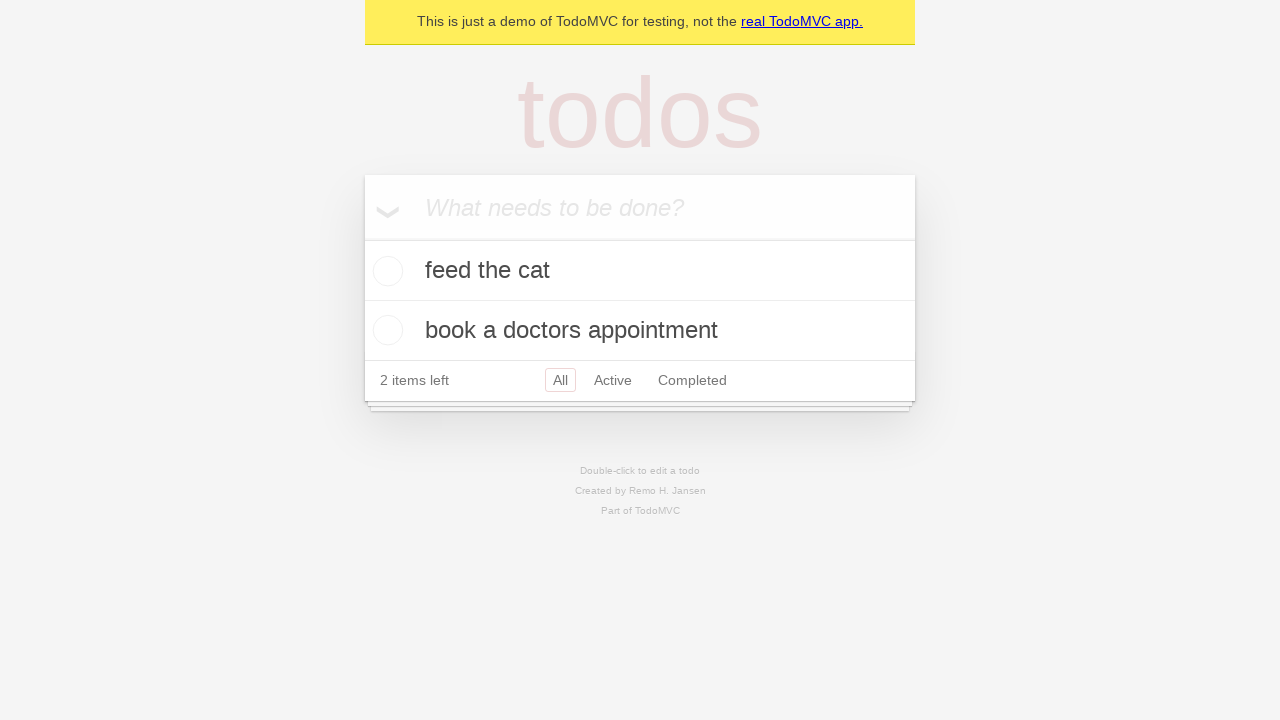

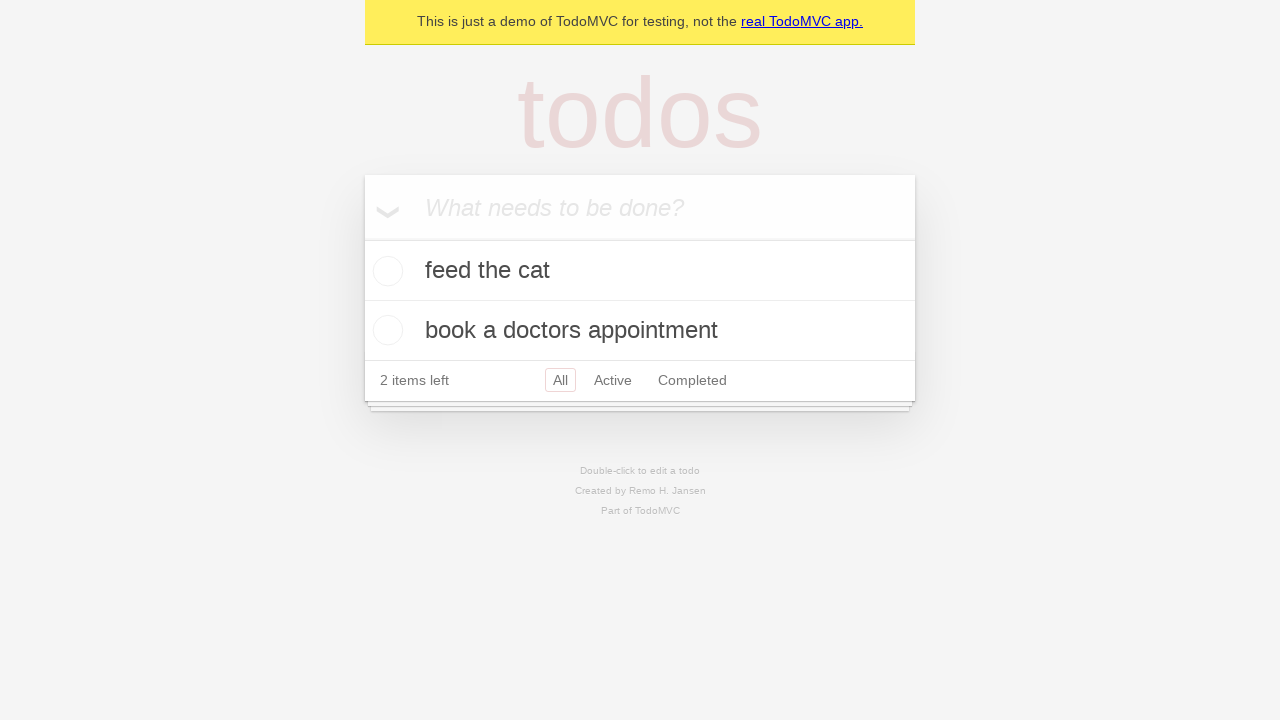